Navigates to LambdaTest e-commerce playground and hovers over a navigation element

Starting URL: https://ecommerce-playground.lambdatest.io/

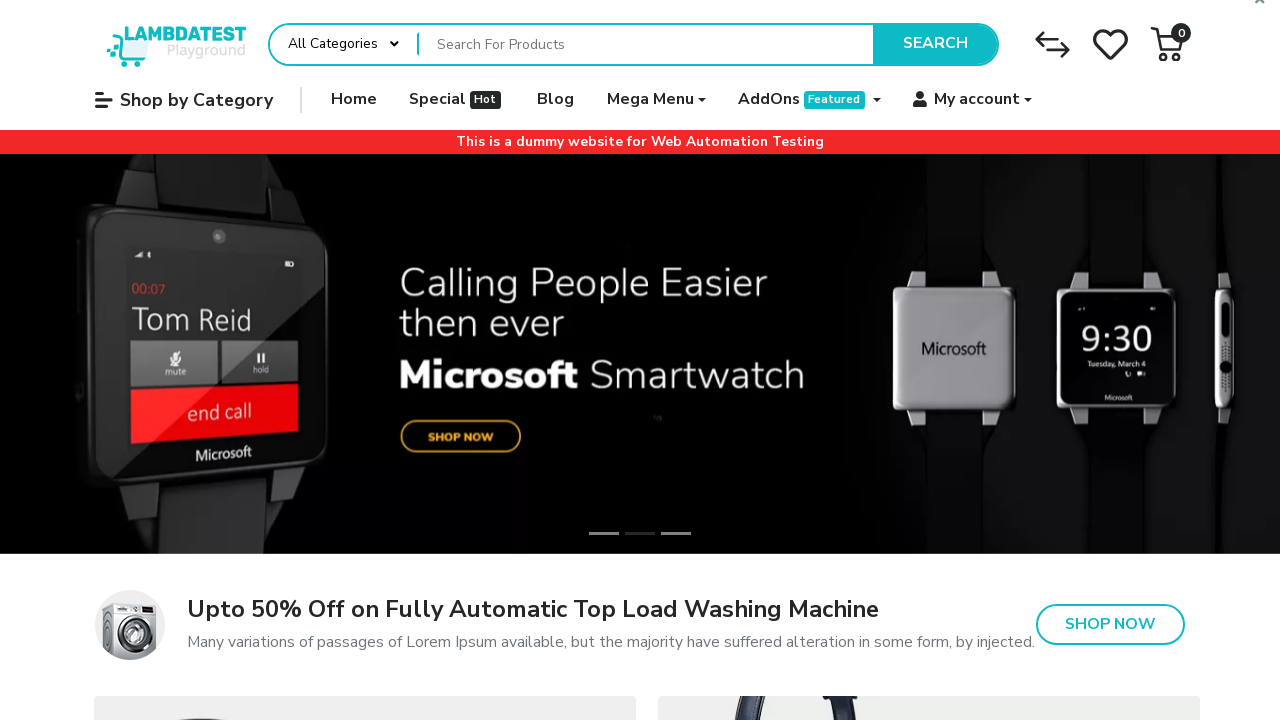

Hovered over navigation dropdown element at (656, 100) on (//a[@data-toggle='dropdown'])[1]
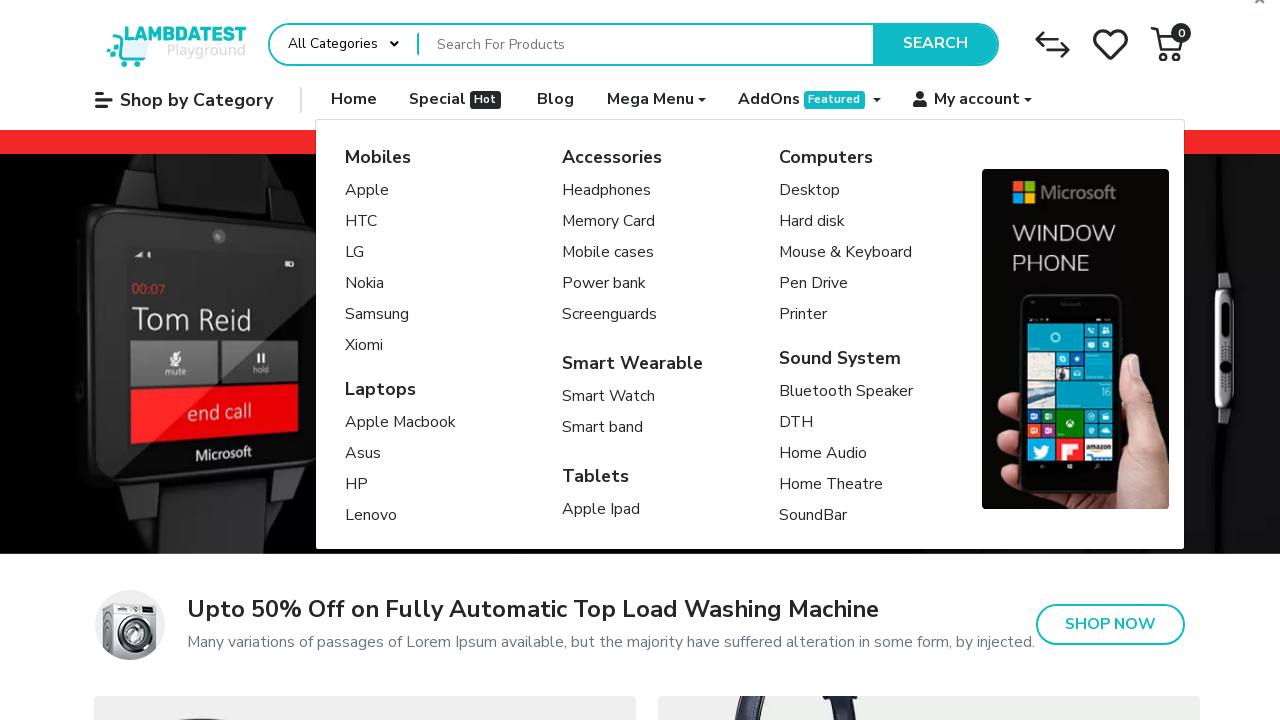

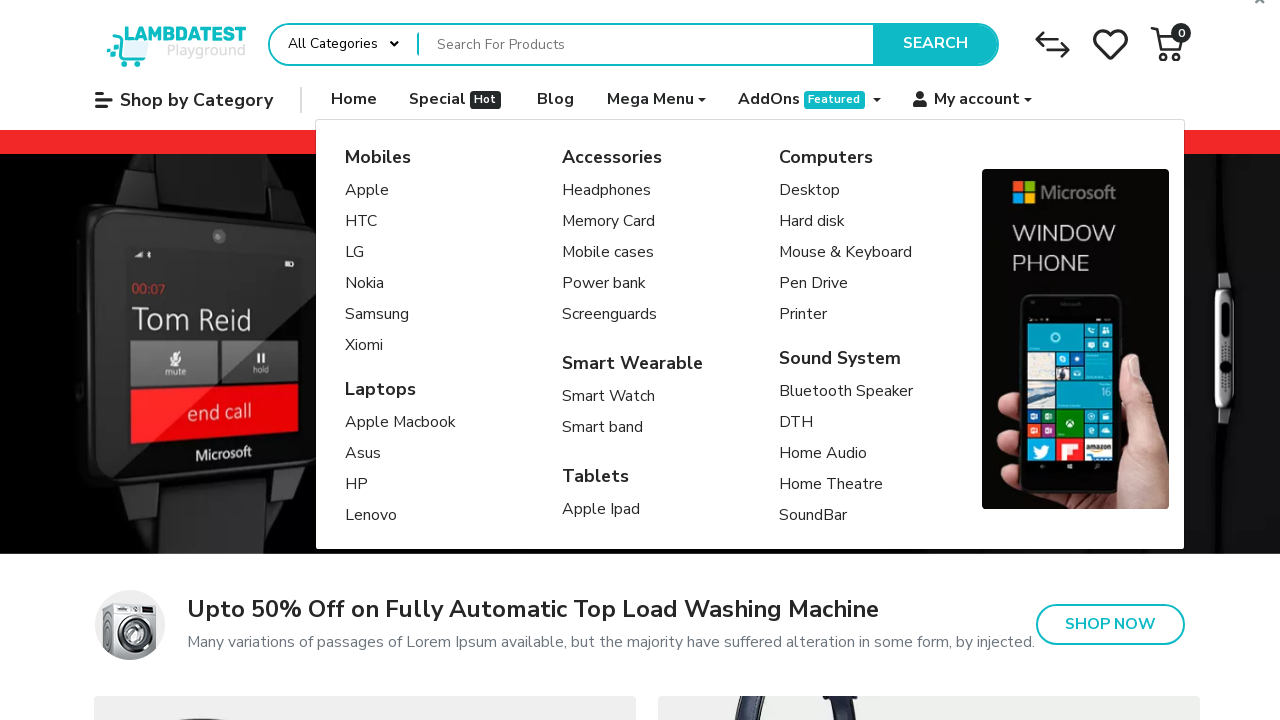